Tests clicking a button with a dynamic ID on the UI Testing Playground site, verifying that the button can be located and clicked using a CSS selector for the primary button class.

Starting URL: http://uitestingplayground.com/dynamicid

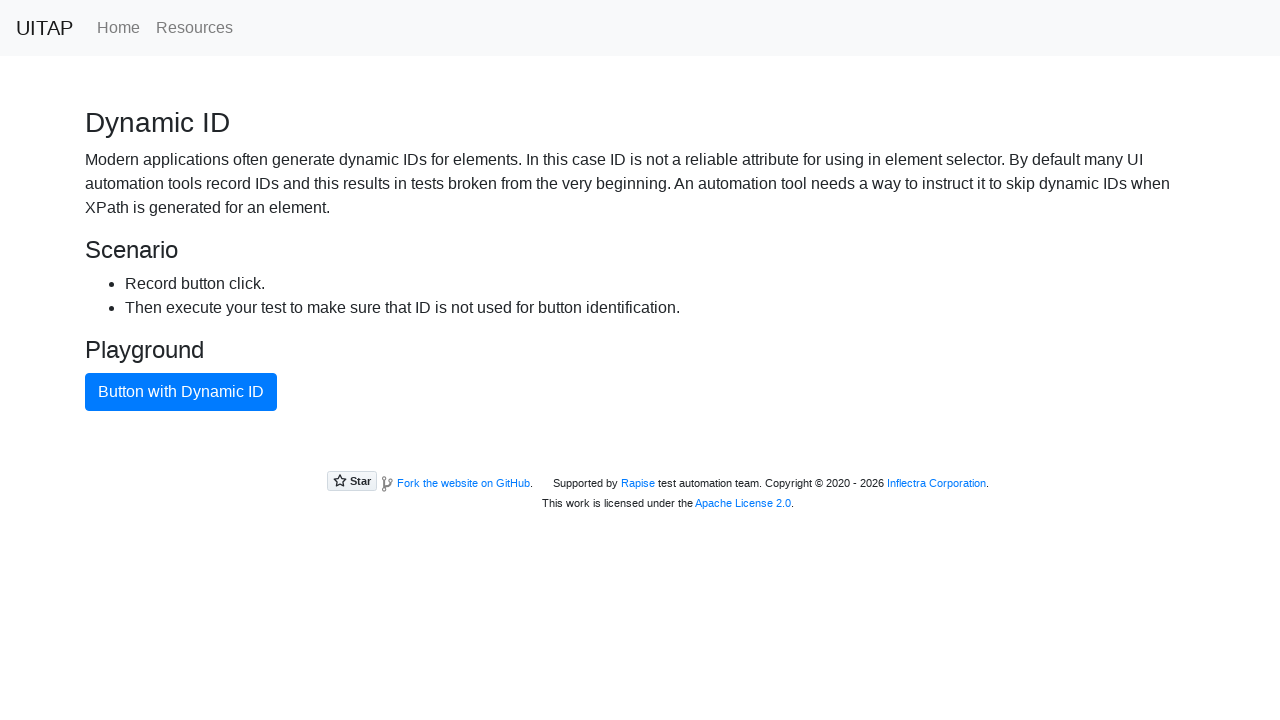

Navigated to UI Testing Playground dynamic ID page
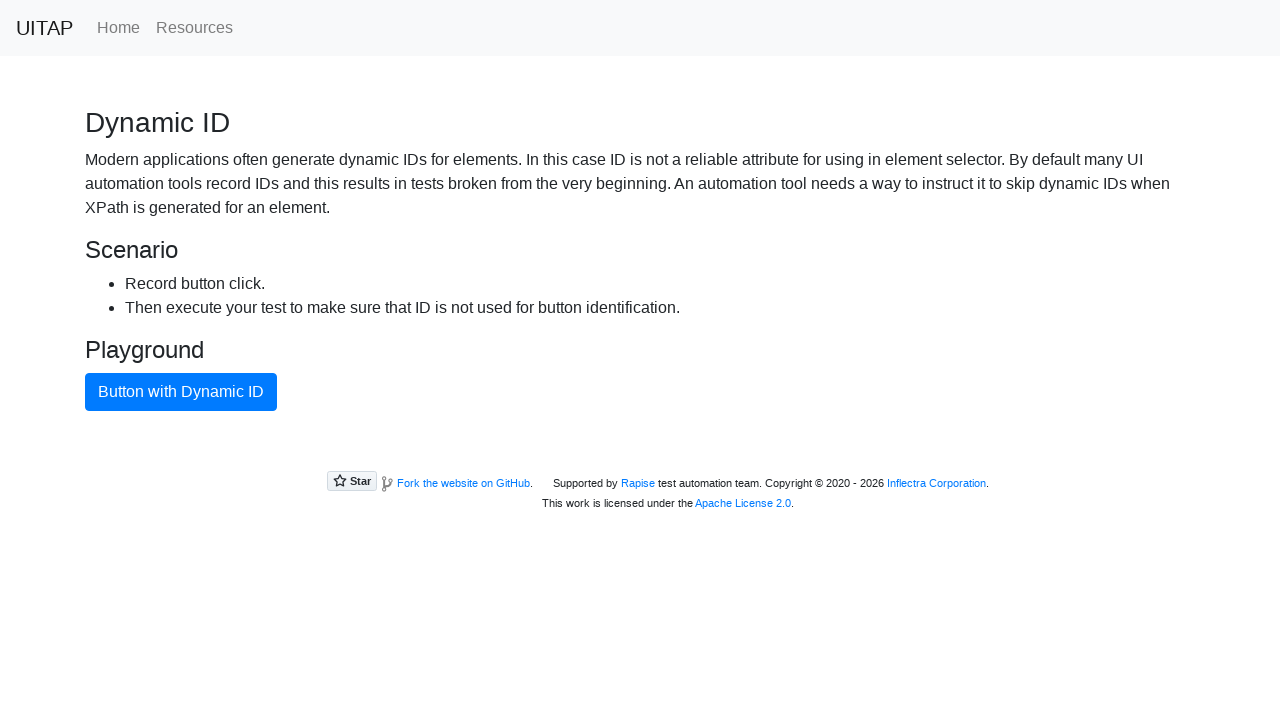

Waited for primary button to be available
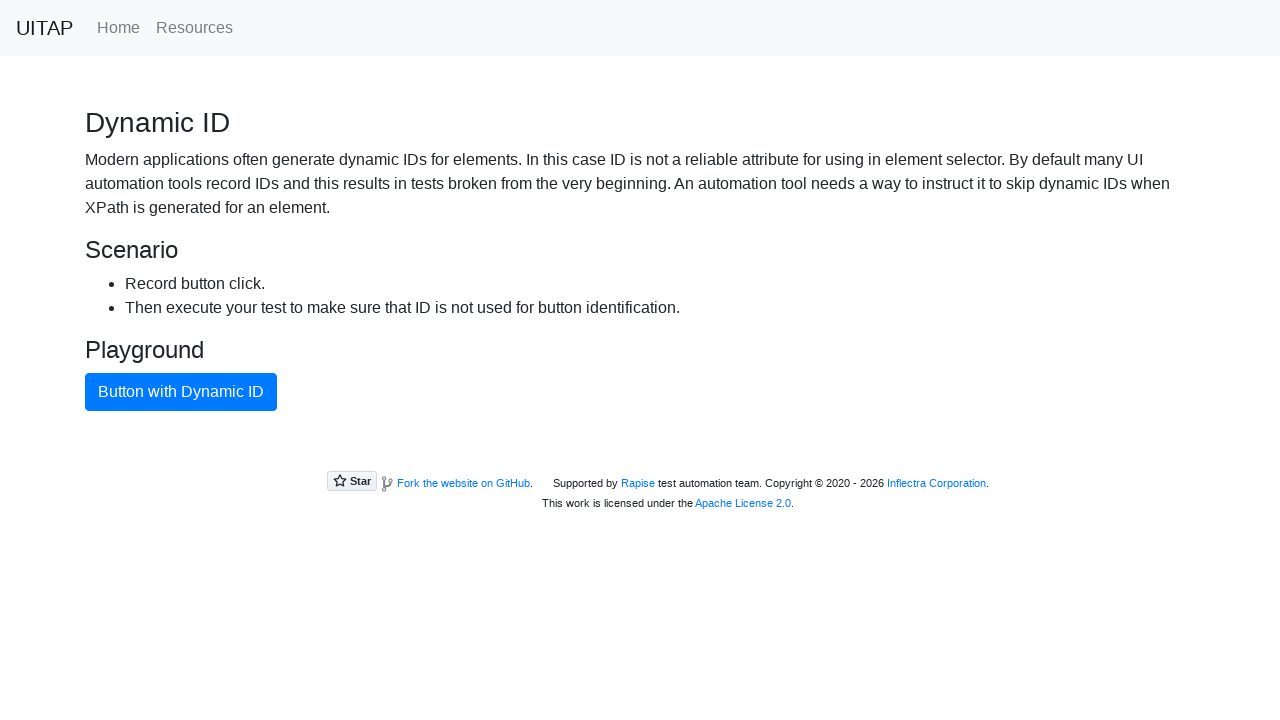

Clicked the primary button with dynamic ID at (181, 392) on button.btn-primary
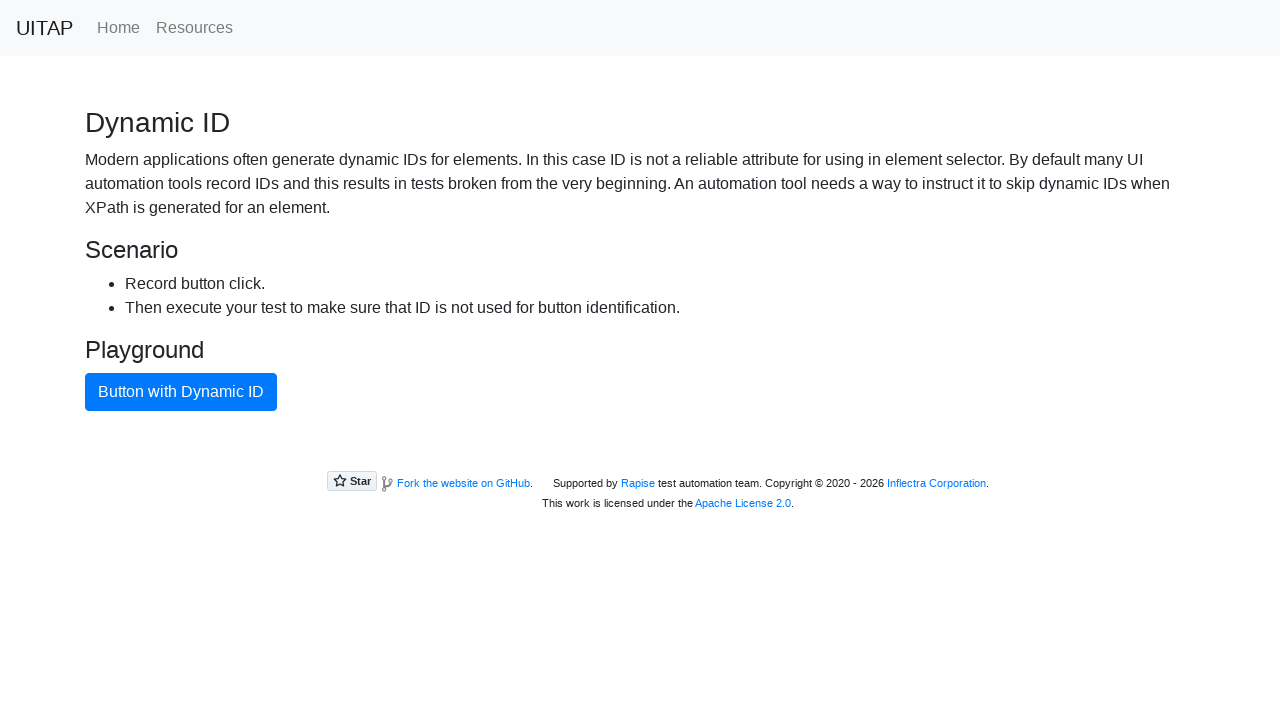

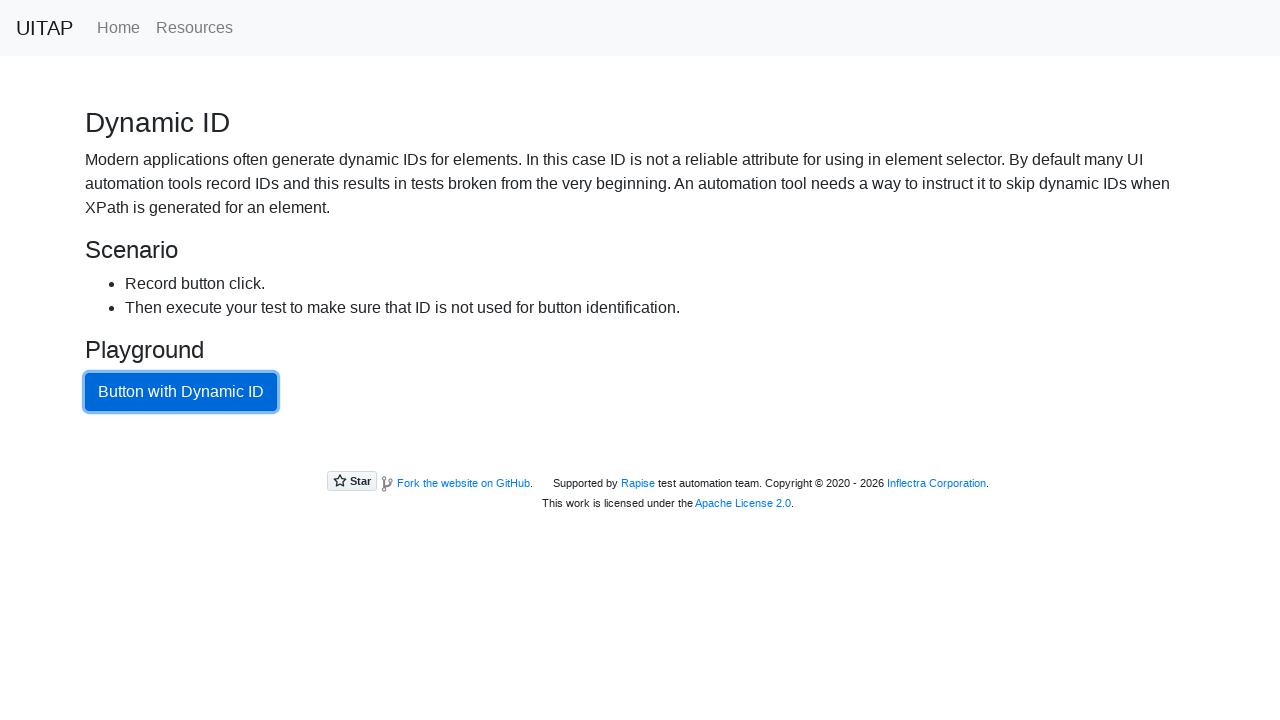